Opens the Hovers page by clicking on the Hovers link and verifies the page heading displays "Hovers"

Starting URL: https://the-internet.herokuapp.com/

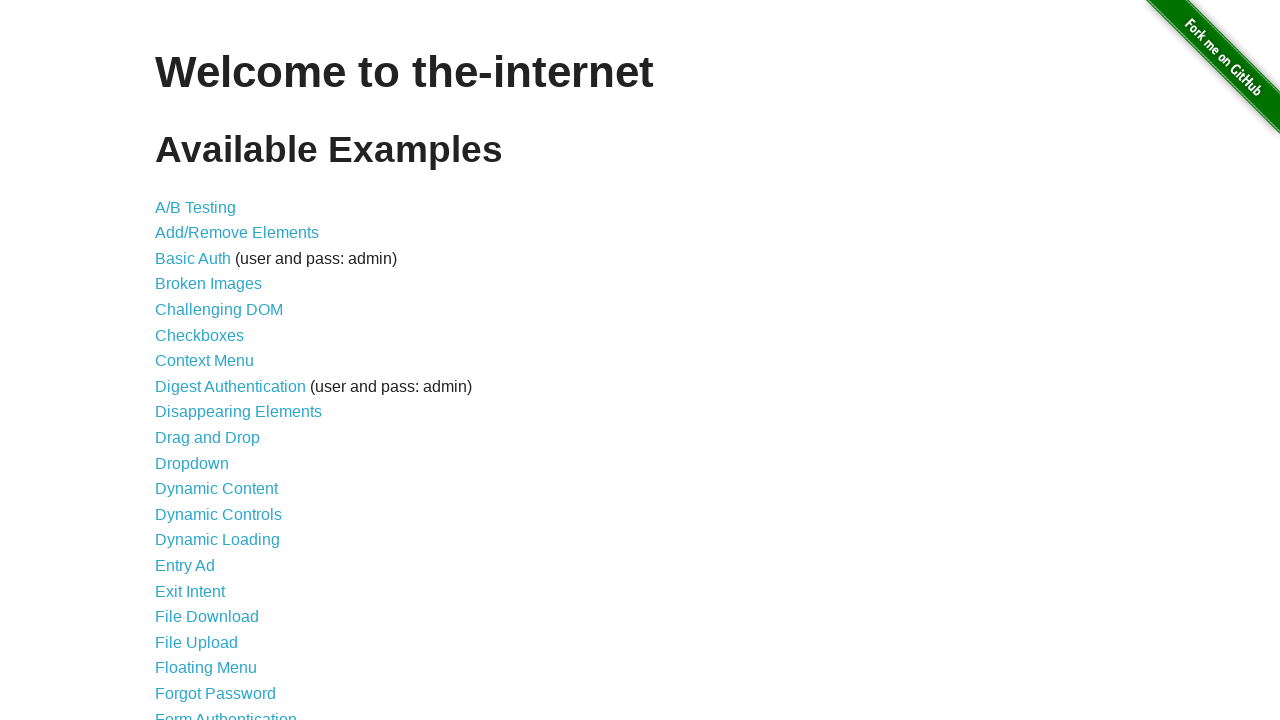

Clicked on Hovers link to navigate to Hovers page at (180, 360) on text=Hovers
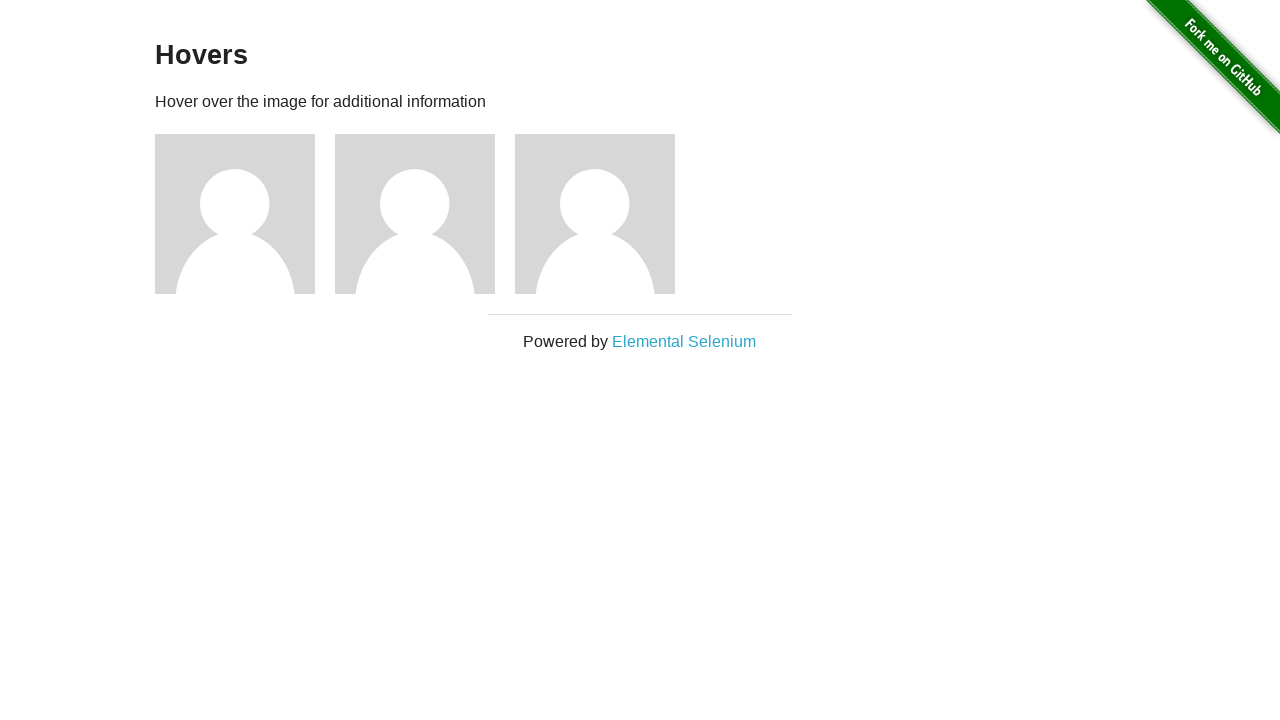

Waited for page heading (h3) to load
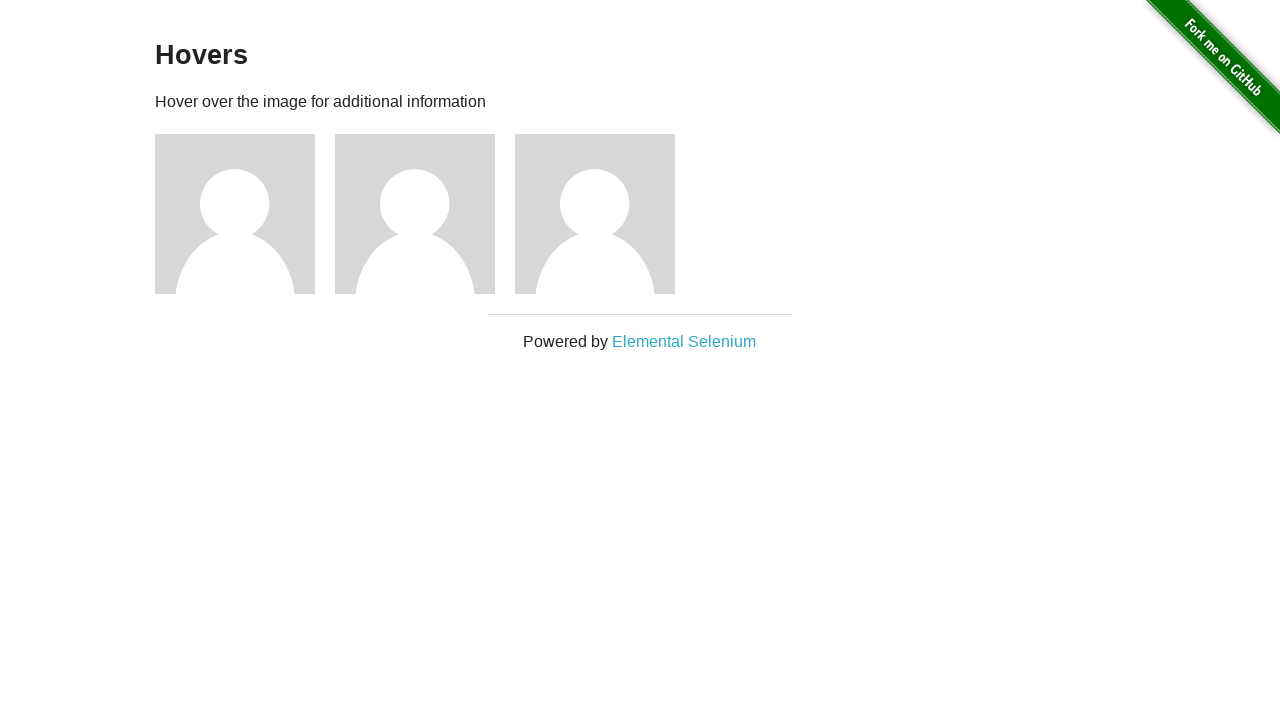

Verified page heading displays 'Hovers'
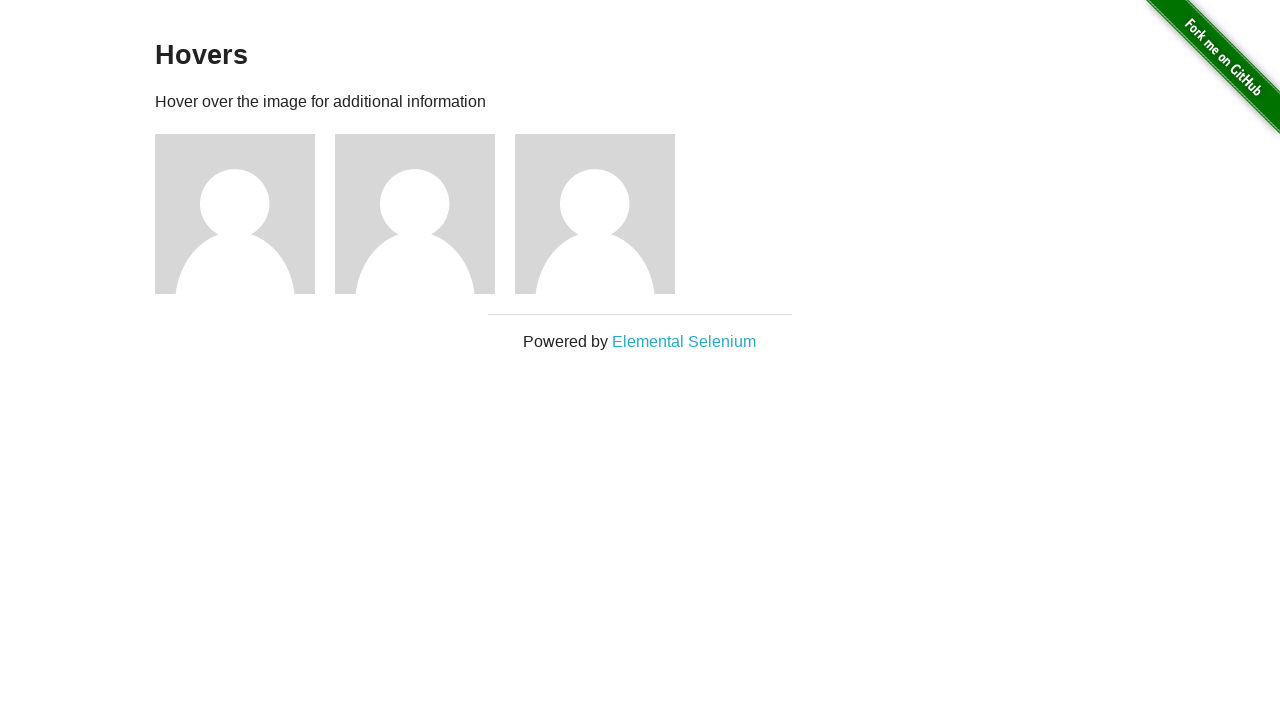

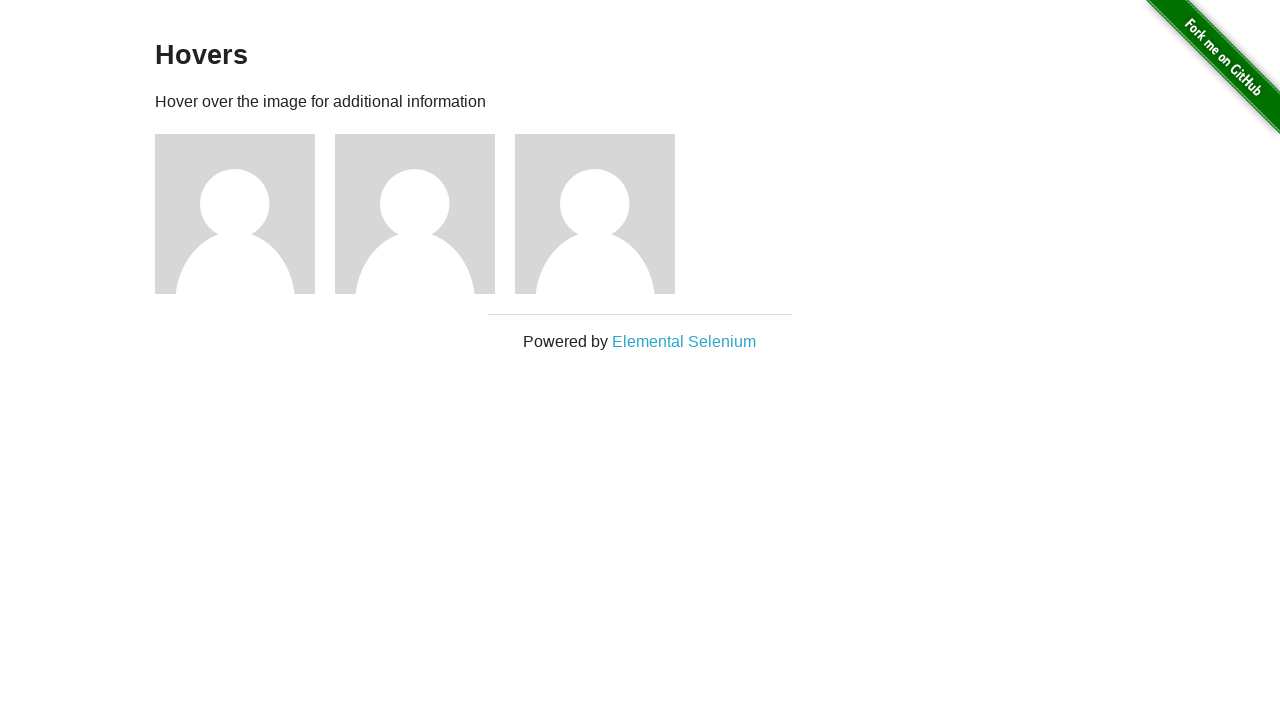